Navigates to the Hovers page, hovers over the first profile picture, and verifies that "name: user1" is displayed.

Starting URL: https://the-internet.herokuapp.com/

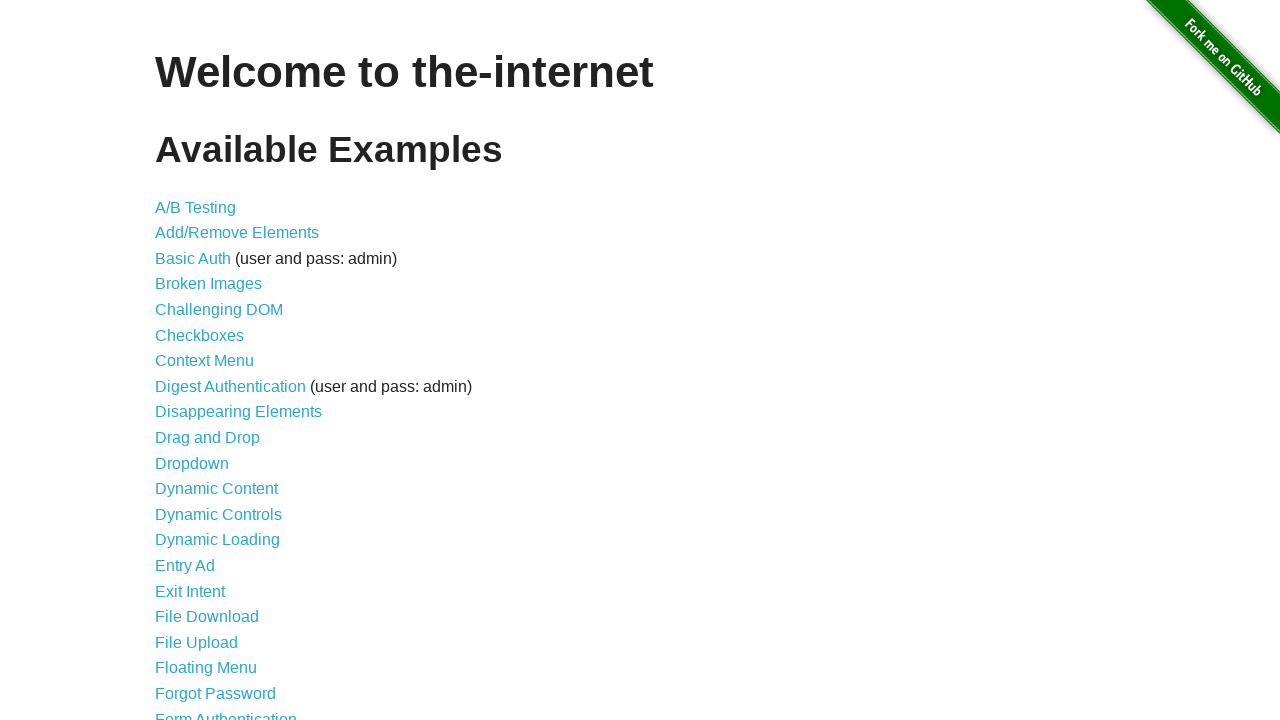

Clicked on the 'Hovers' link to navigate to hovers page at (180, 360) on a:text('Hovers')
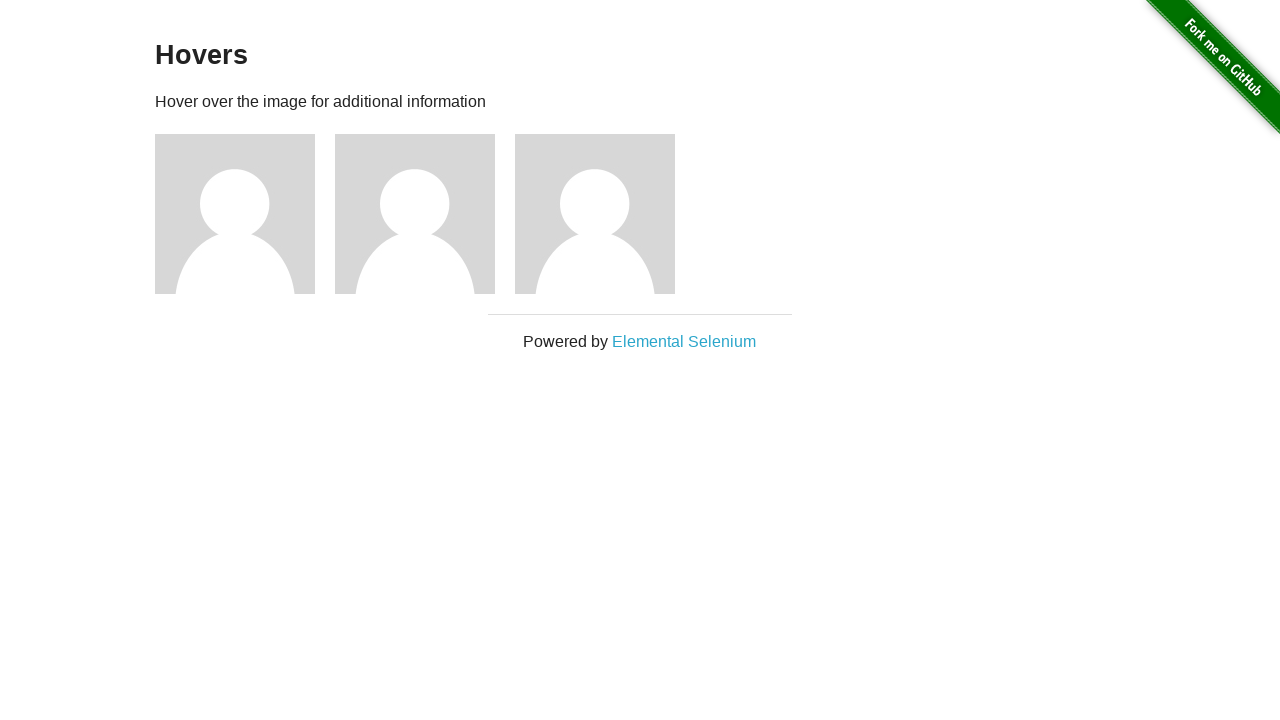

Waited for figure elements to load
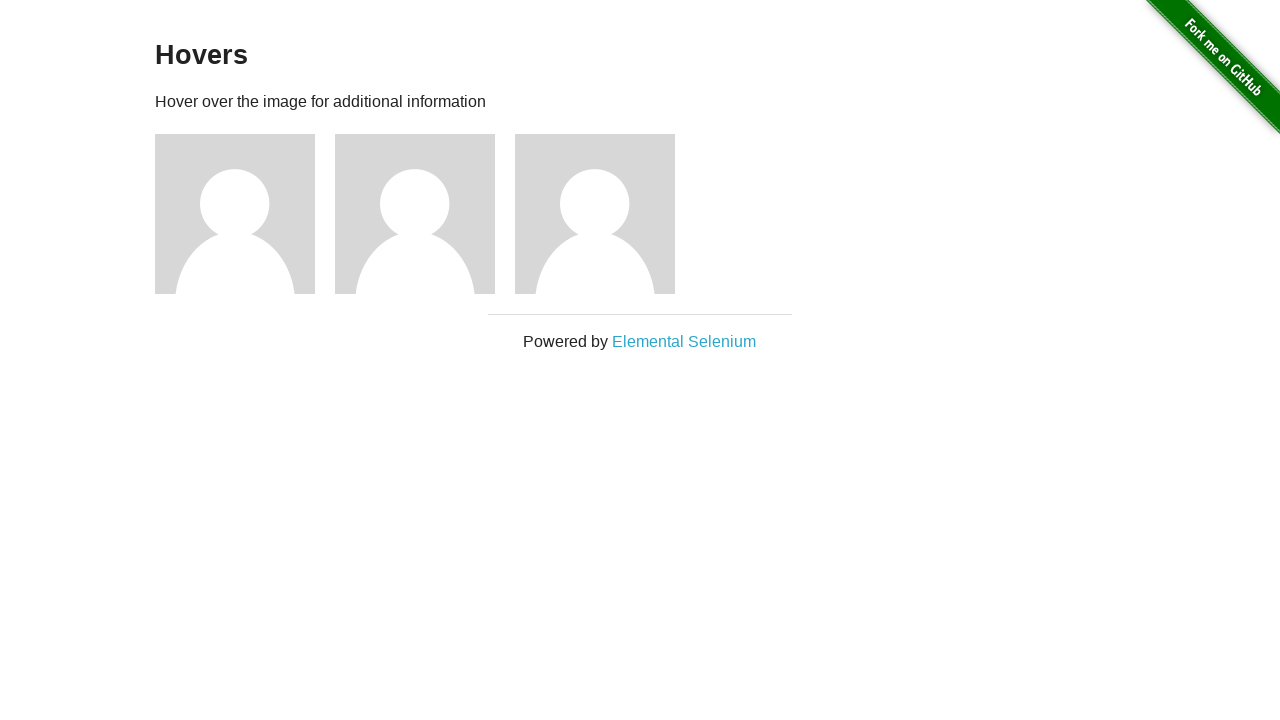

Hovered over the first profile picture at (245, 214) on .figure >> nth=0
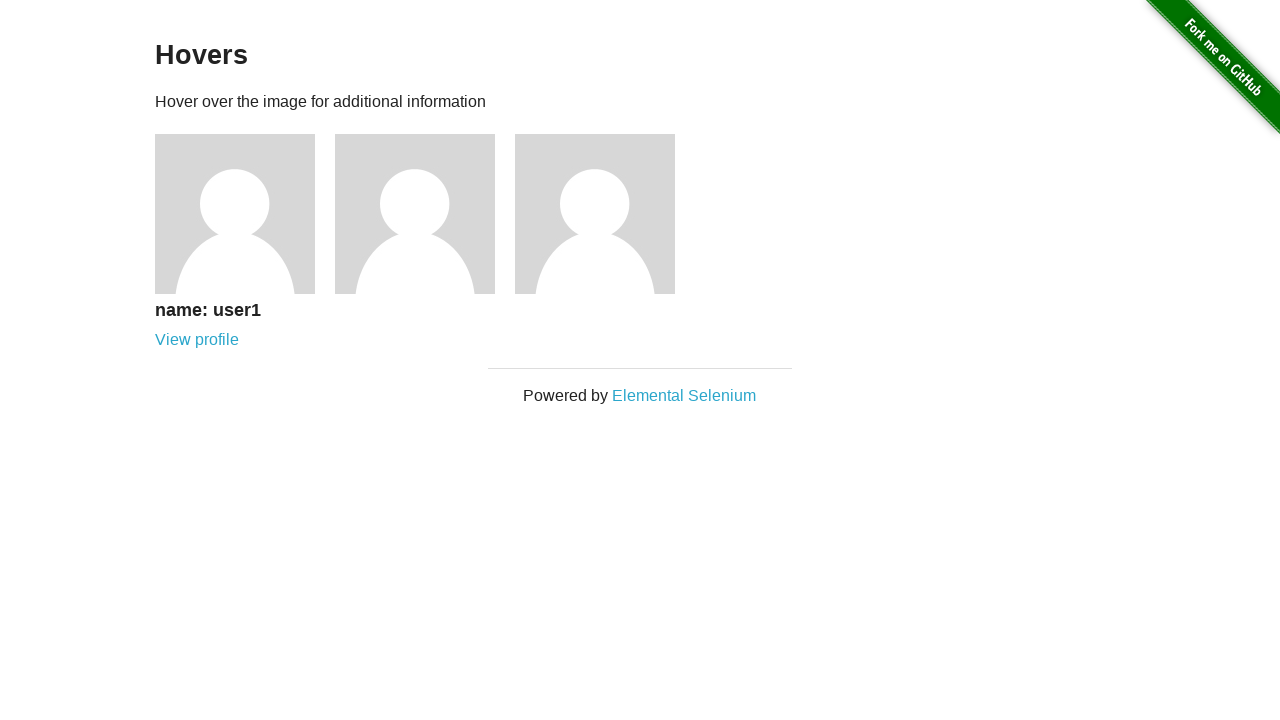

Verified that 'name: user1' is displayed on hover
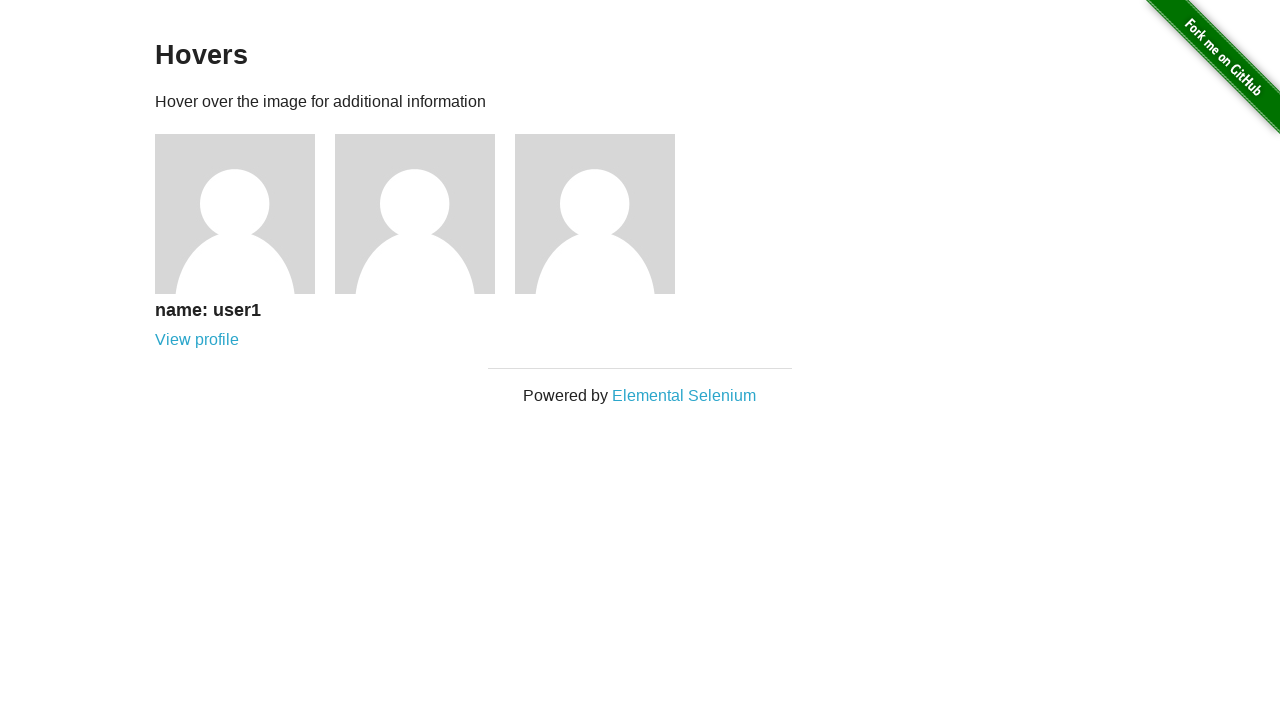

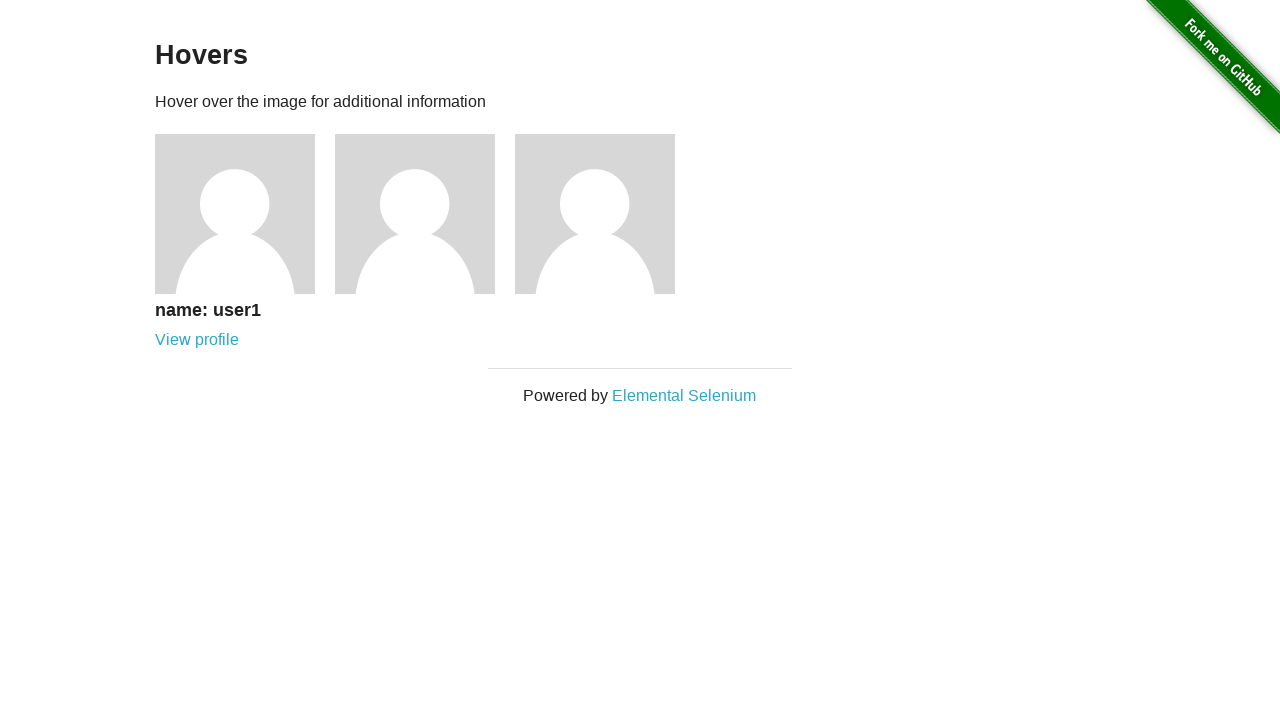